Navigates to the National Geographic Animals page and waits for it to load

Starting URL: https://www.nationalgeographic.com/animals

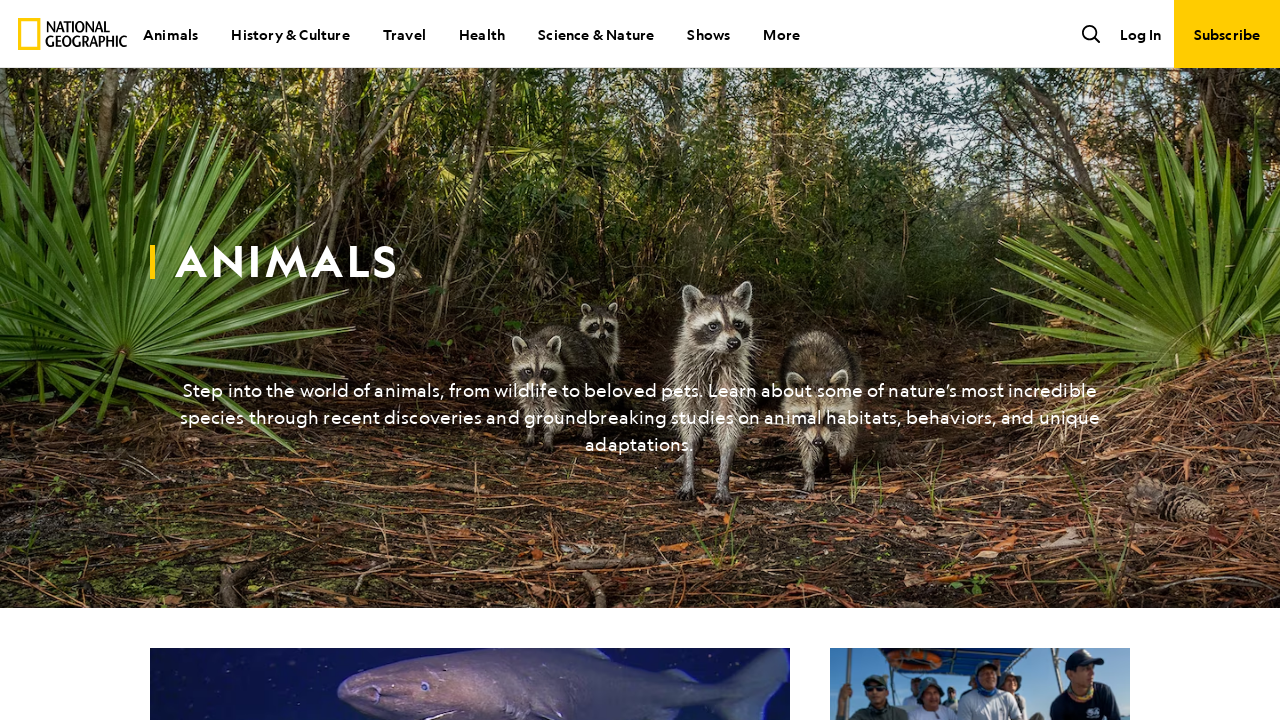

Navigated to National Geographic Animals page
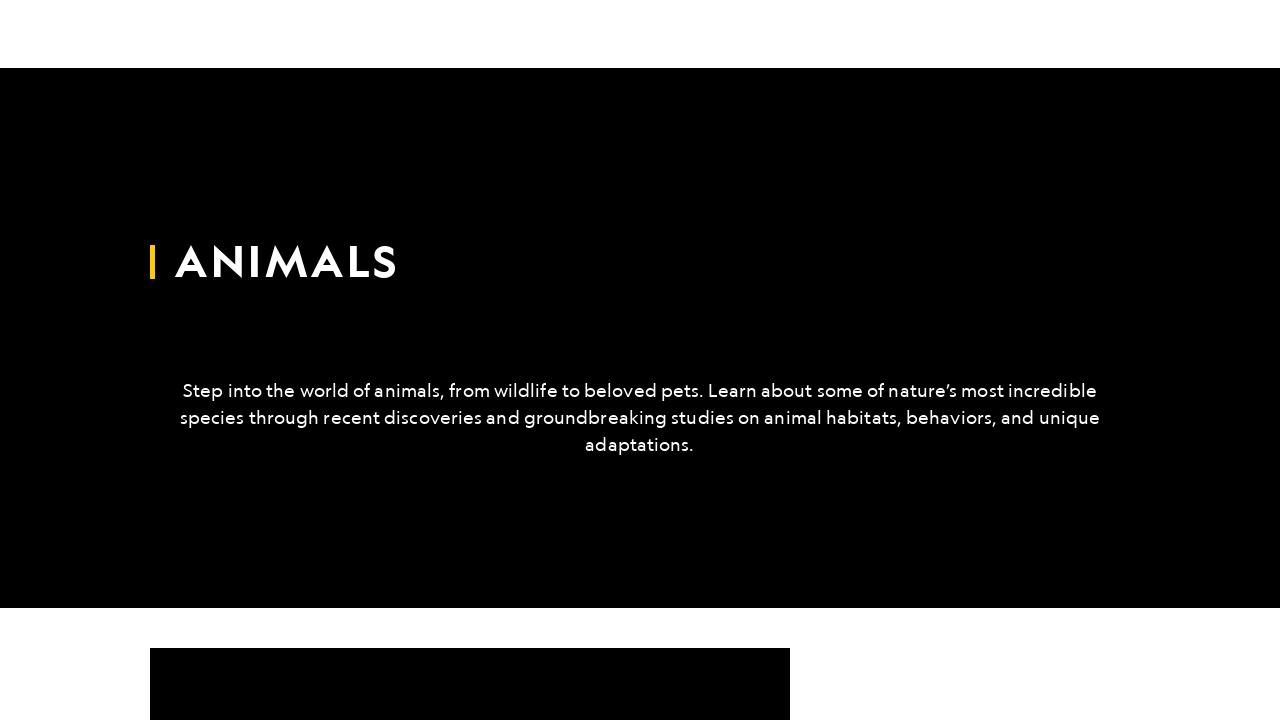

Waited 5 seconds for page to fully load
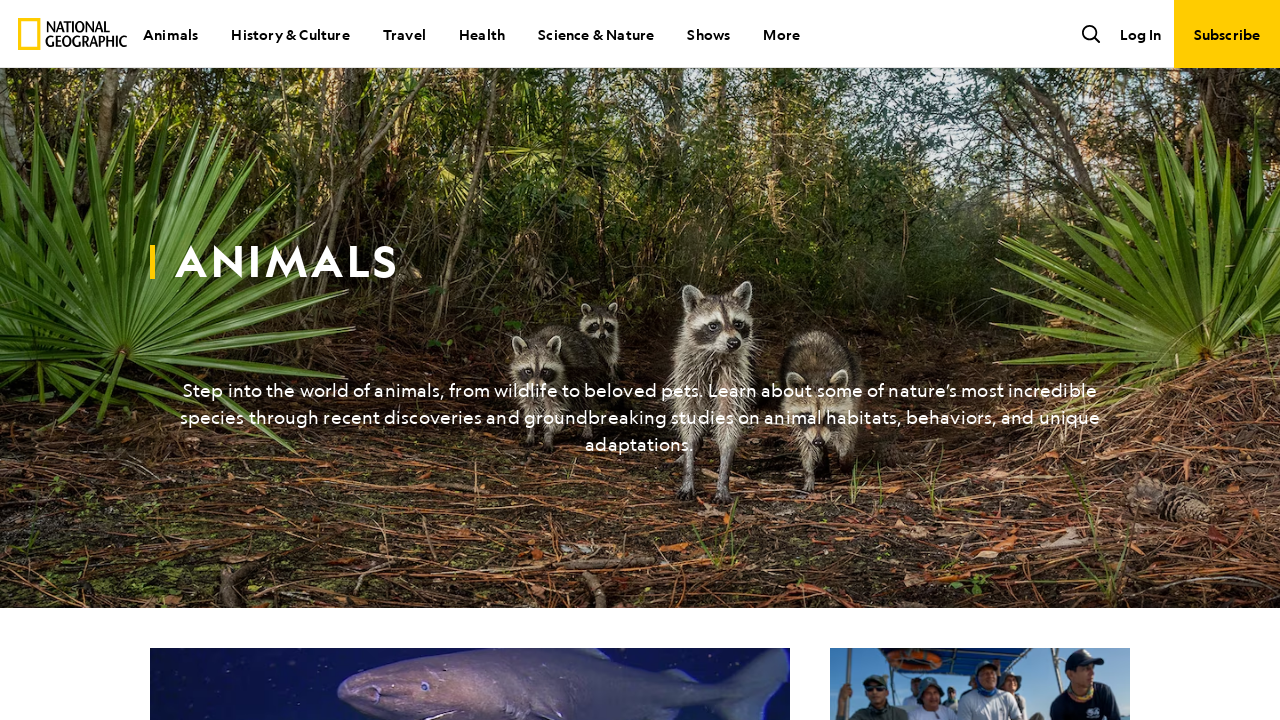

Page reached network idle state - fully loaded
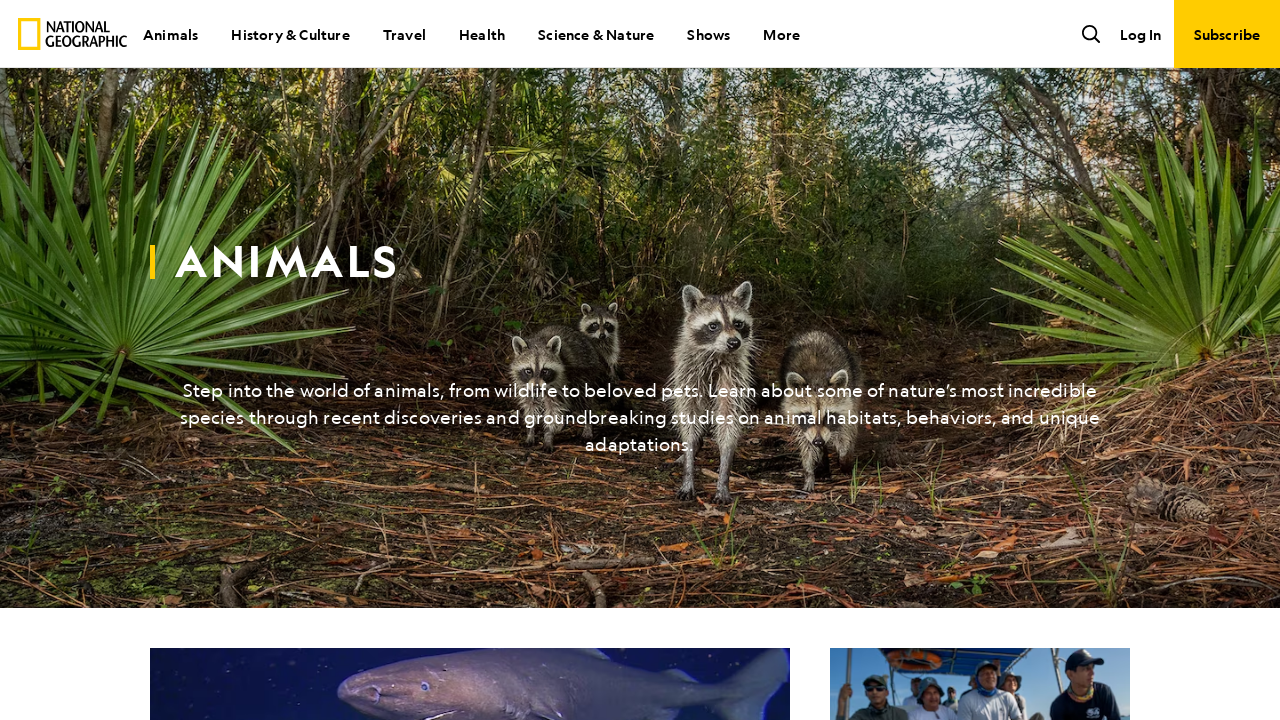

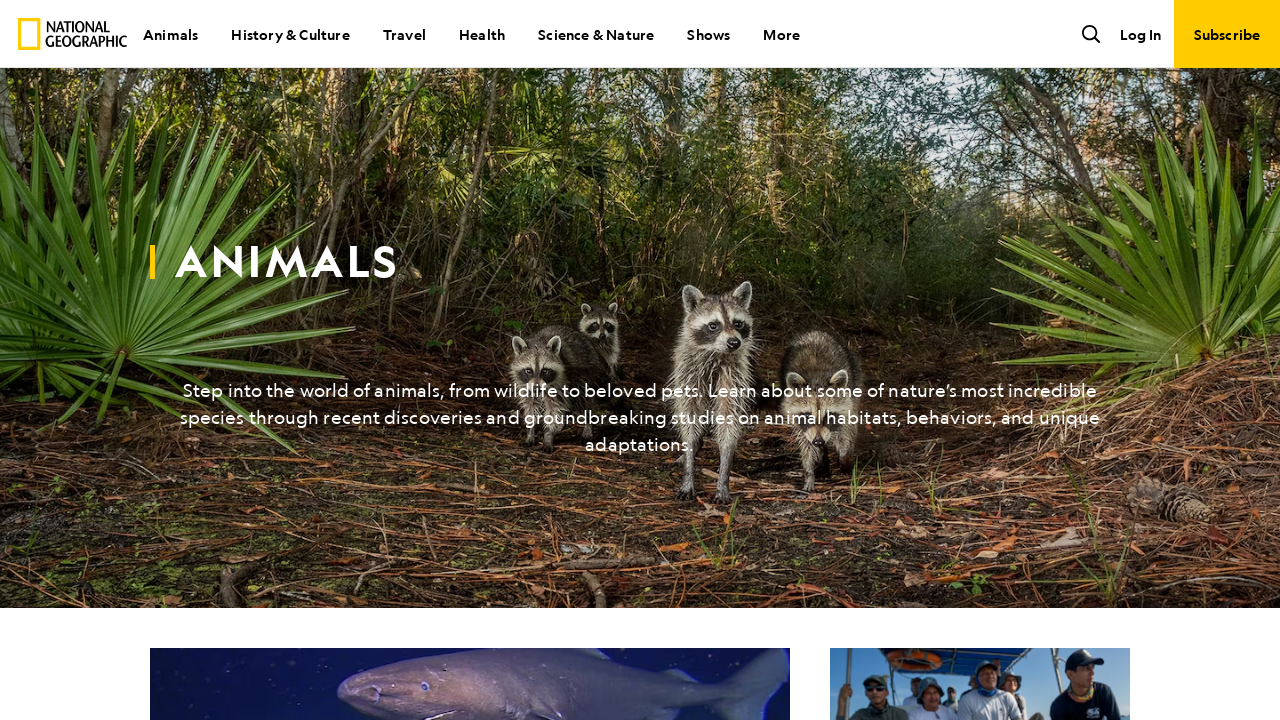